Tests file upload functionality by selecting a file via the file input field and submitting the form, then verifying the uploaded filename is displayed correctly.

Starting URL: http://the-internet.herokuapp.com/upload

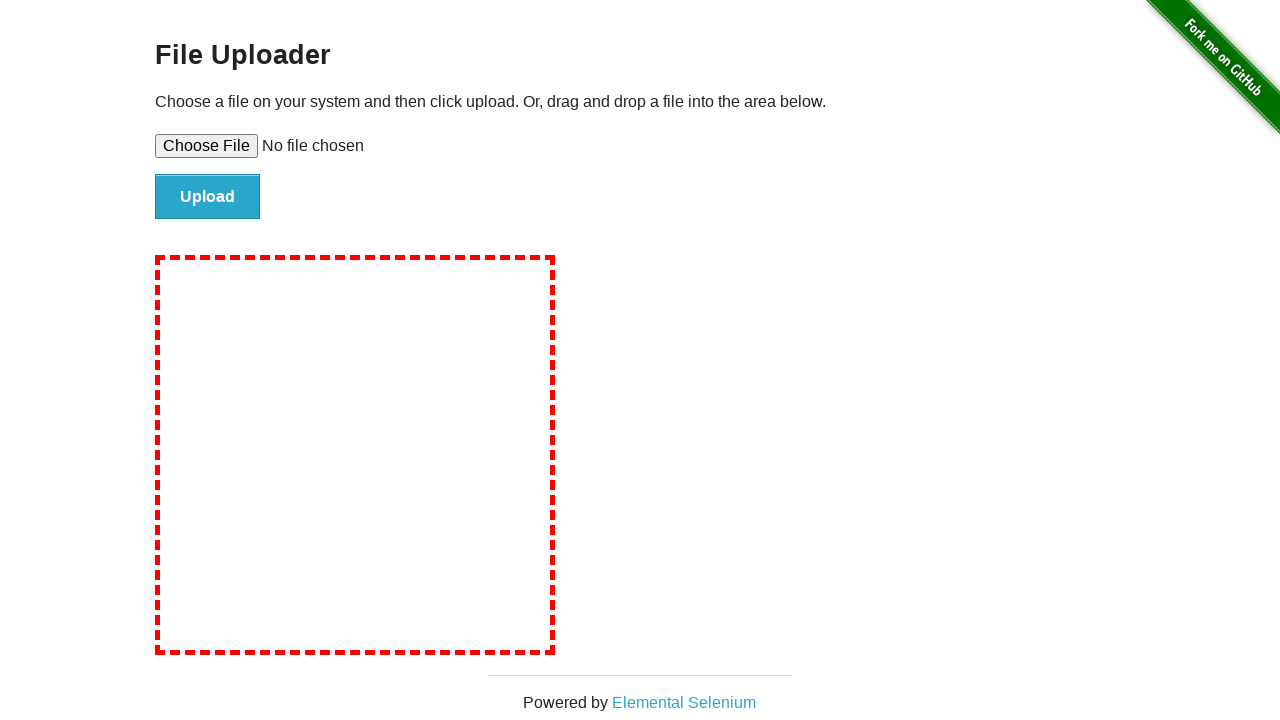

Created temporary test file for upload
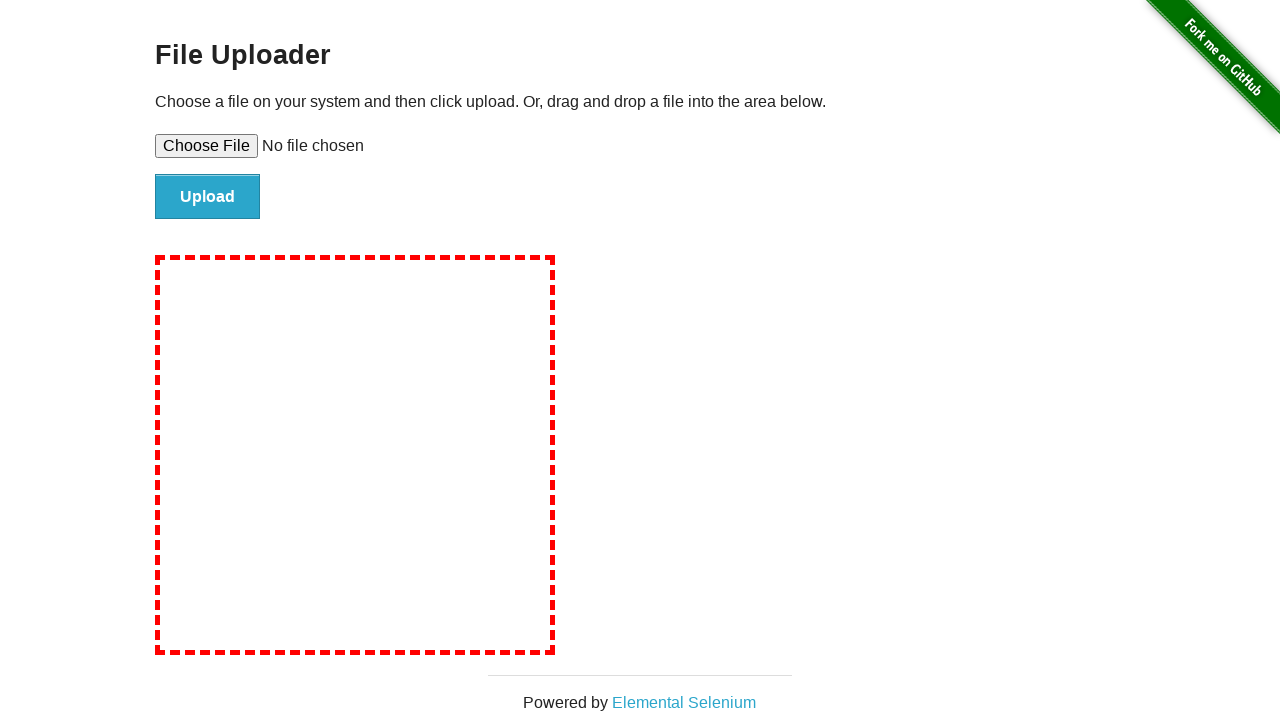

Selected file for upload via file input field
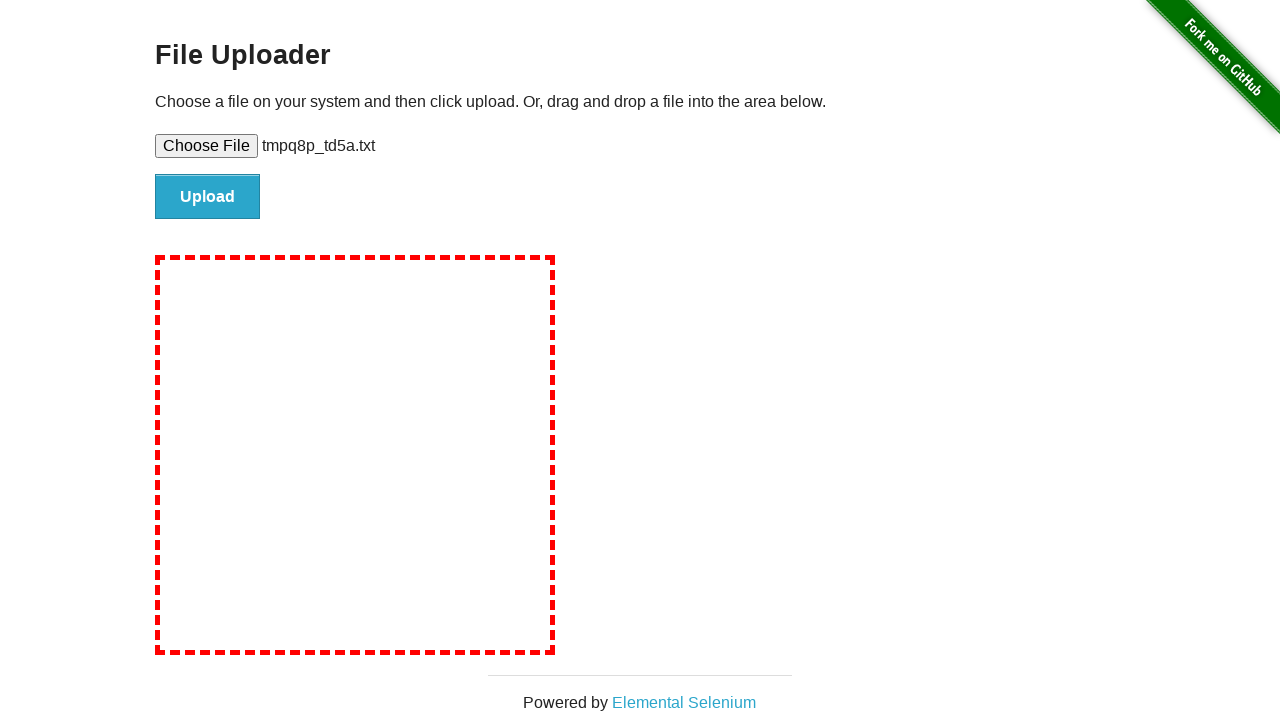

Clicked upload button to submit form at (208, 197) on #file-submit
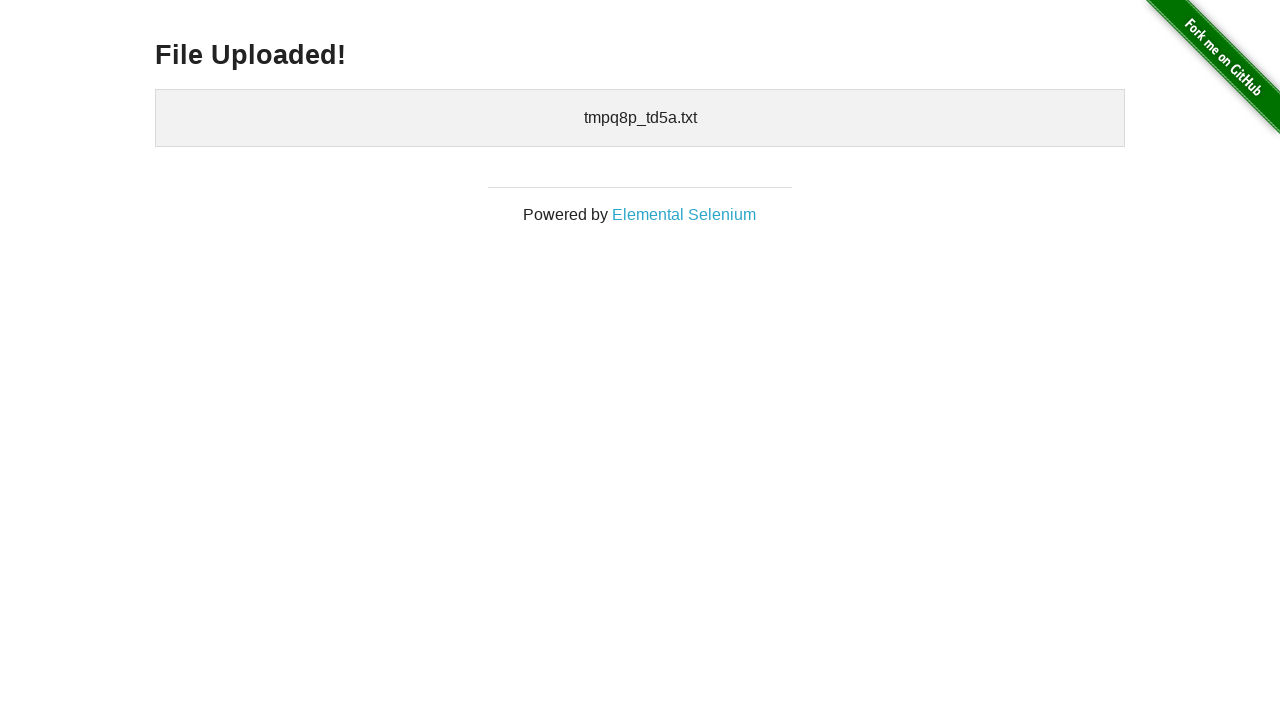

Verified uploaded filename is displayed on page
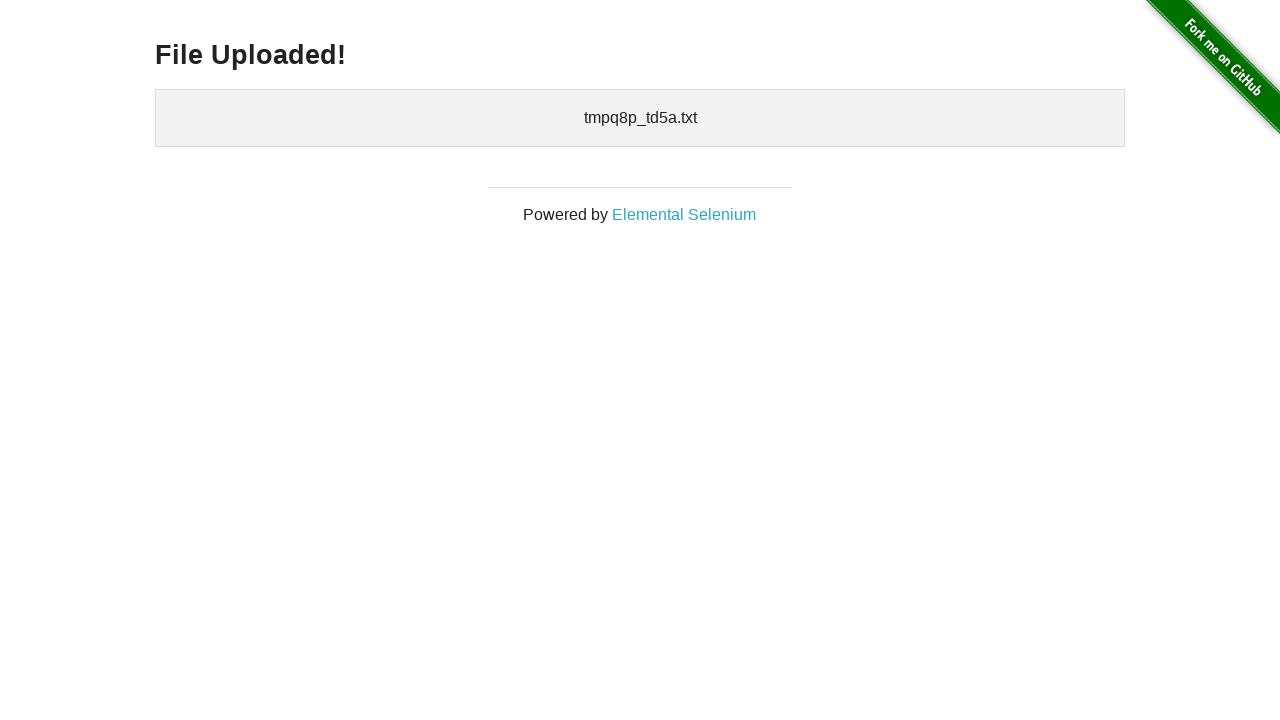

Cleaned up temporary test file
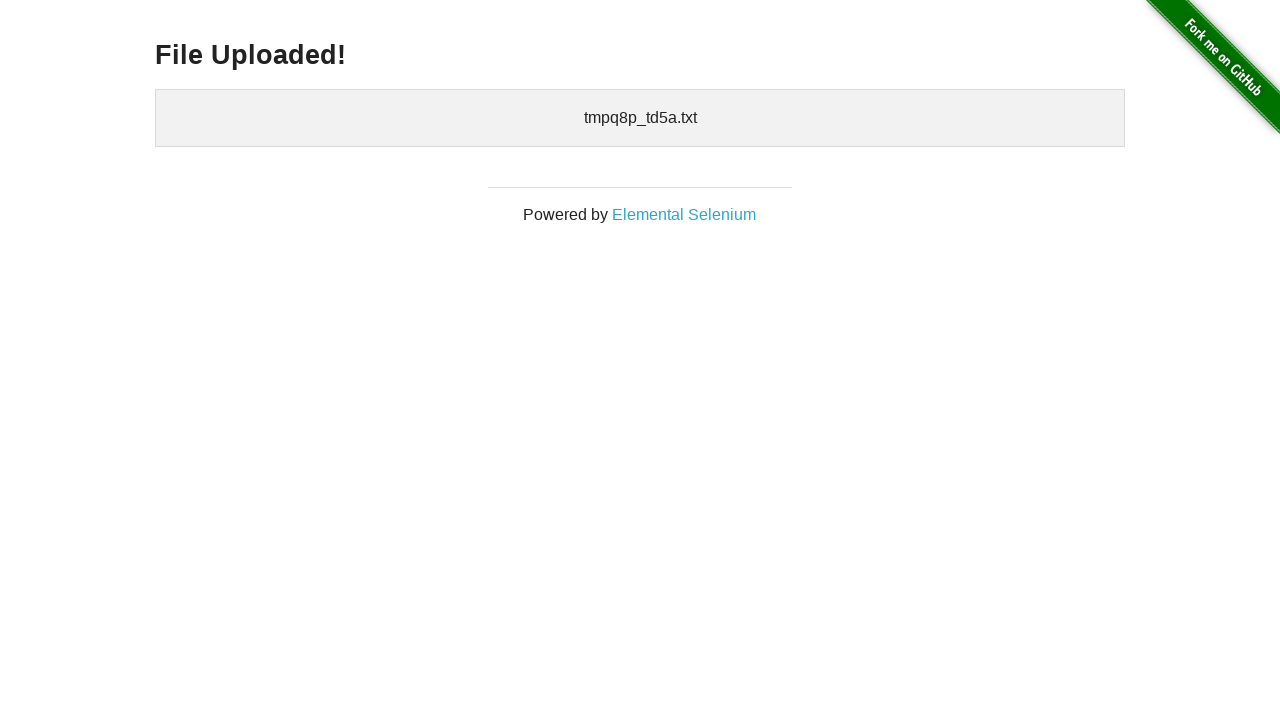

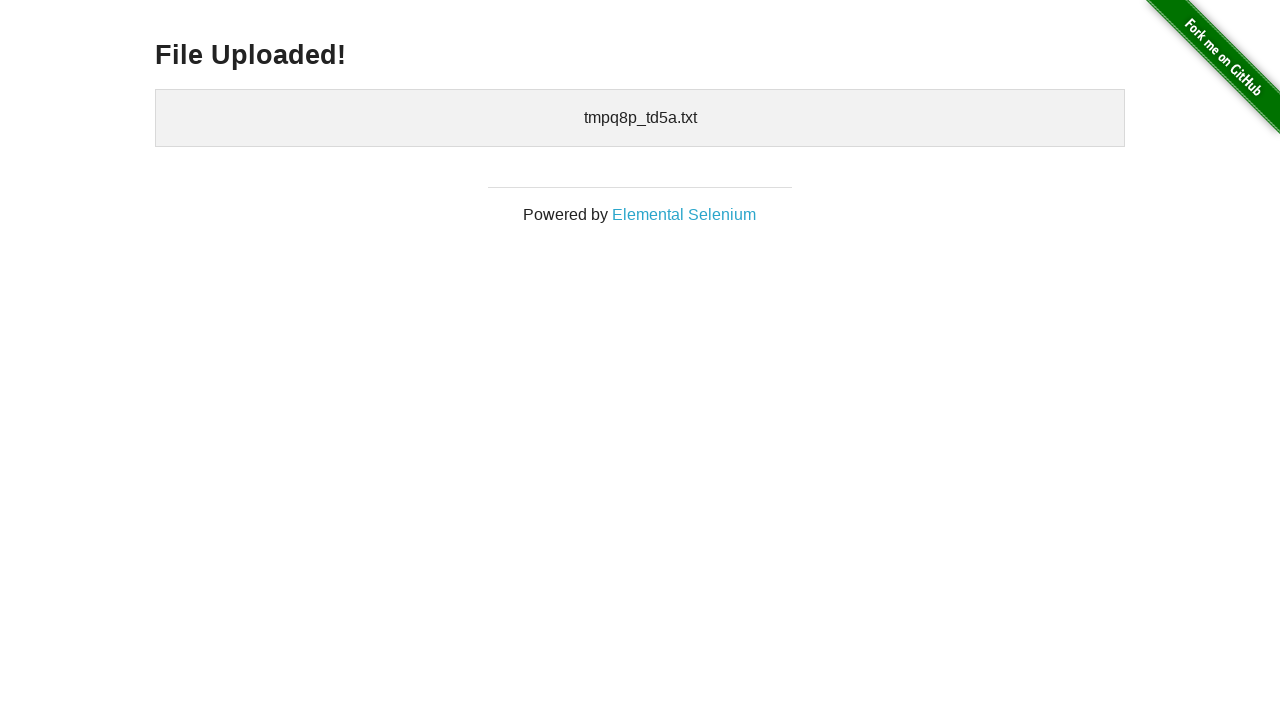